Tests that other controls are hidden when editing a todo item

Starting URL: https://demo.playwright.dev/todomvc

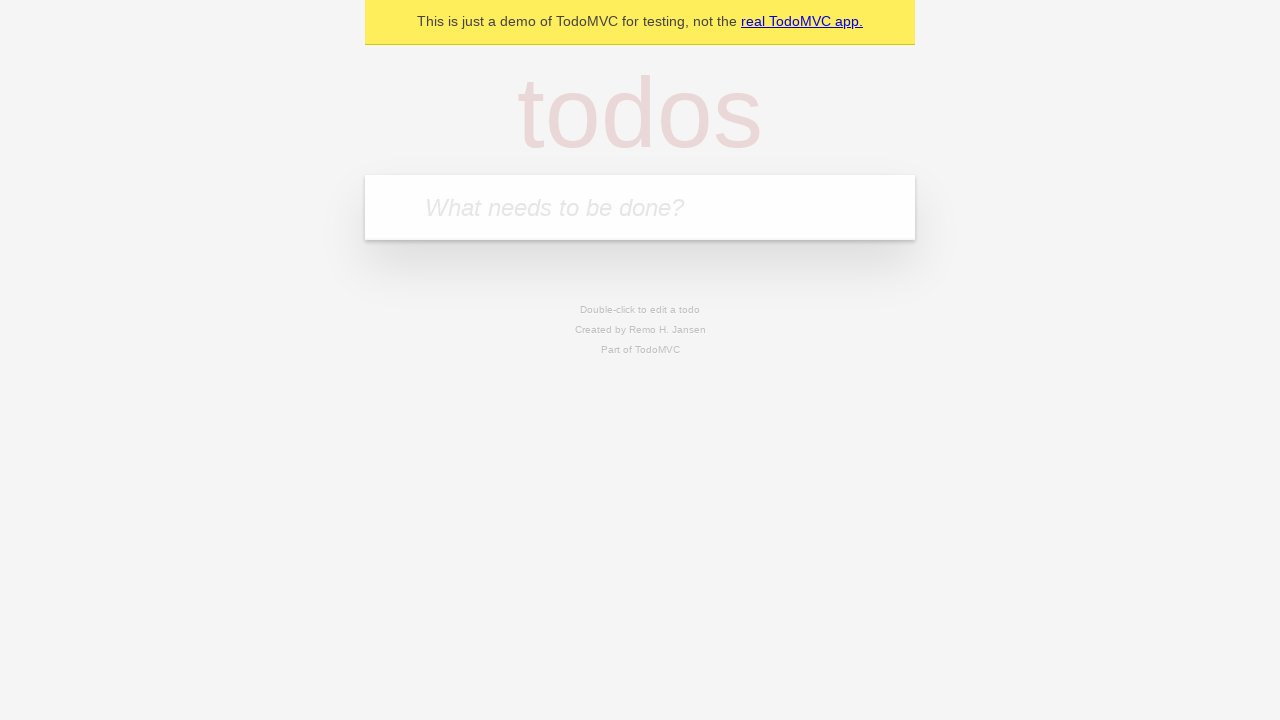

Filled new todo input with 'buy some cheese' on internal:attr=[placeholder="What needs to be done?"i]
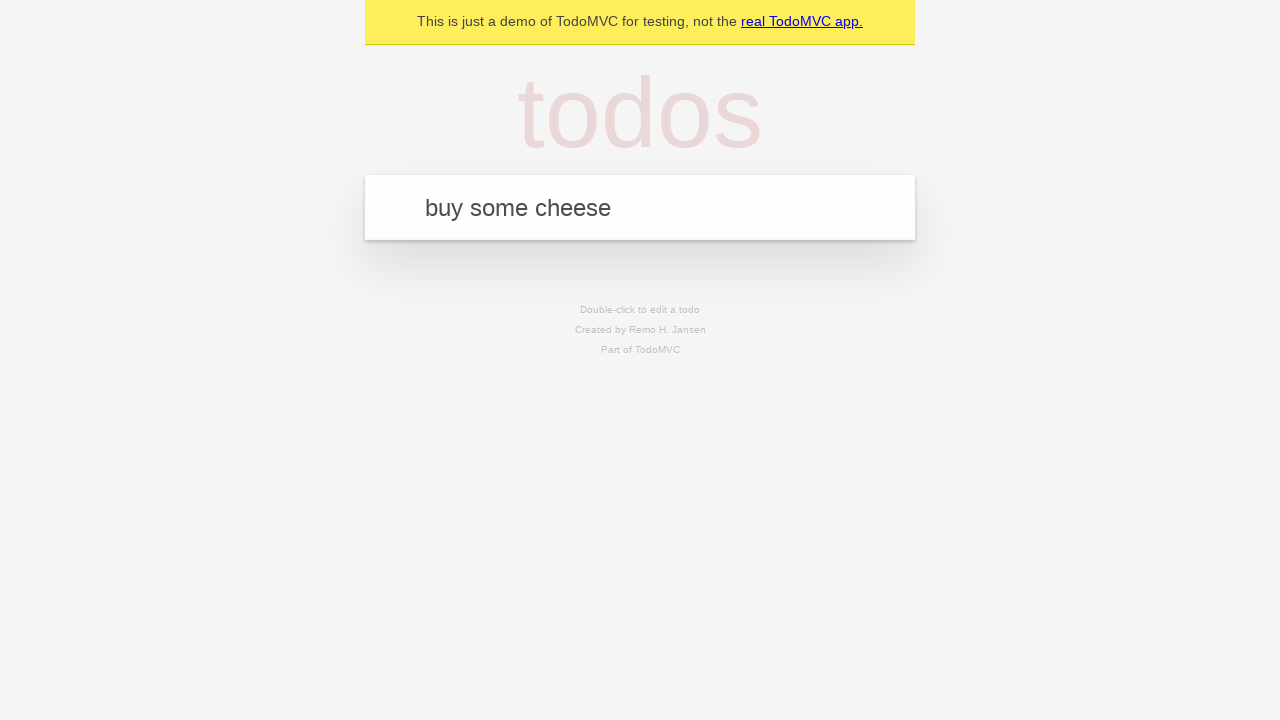

Pressed Enter to create todo 'buy some cheese' on internal:attr=[placeholder="What needs to be done?"i]
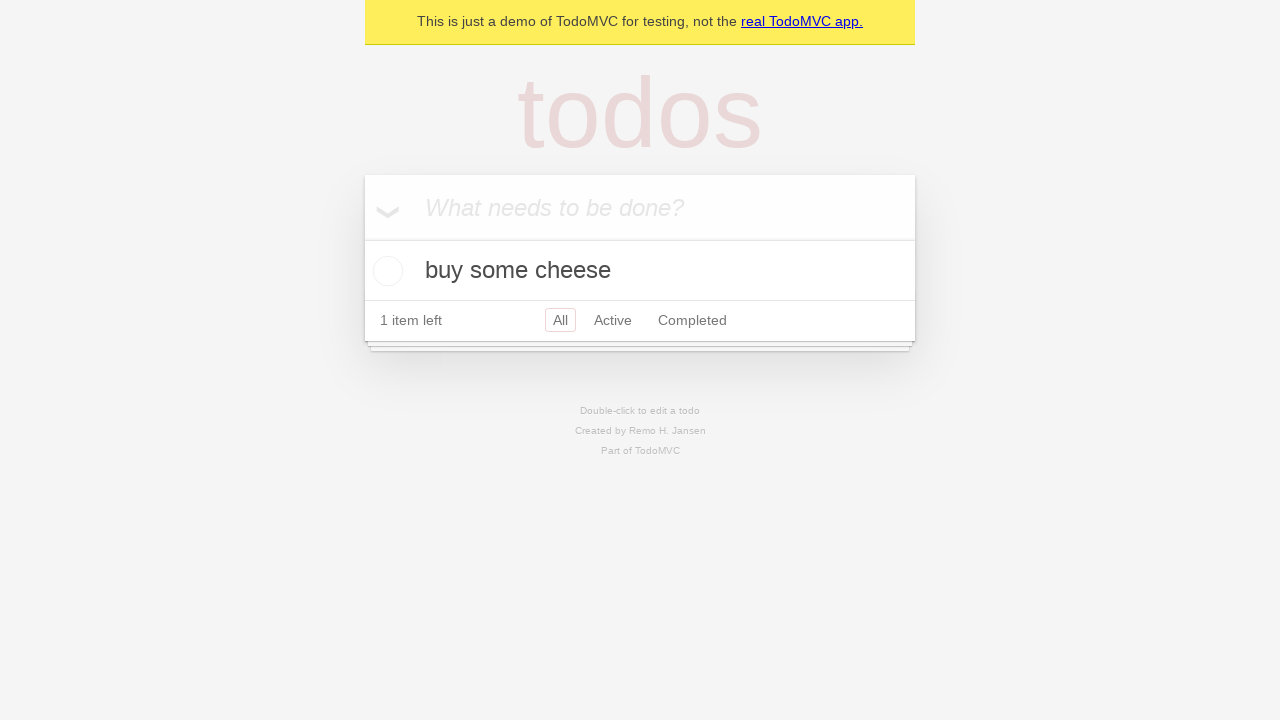

Filled new todo input with 'feed the cat' on internal:attr=[placeholder="What needs to be done?"i]
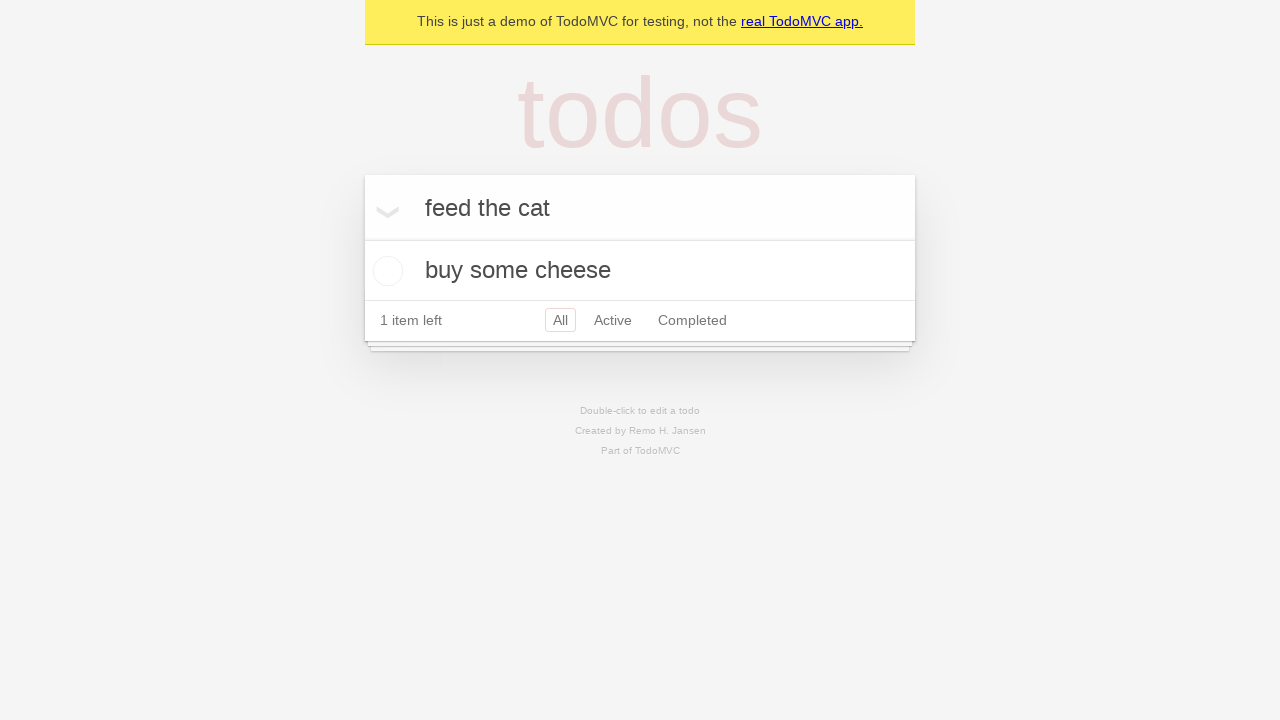

Pressed Enter to create todo 'feed the cat' on internal:attr=[placeholder="What needs to be done?"i]
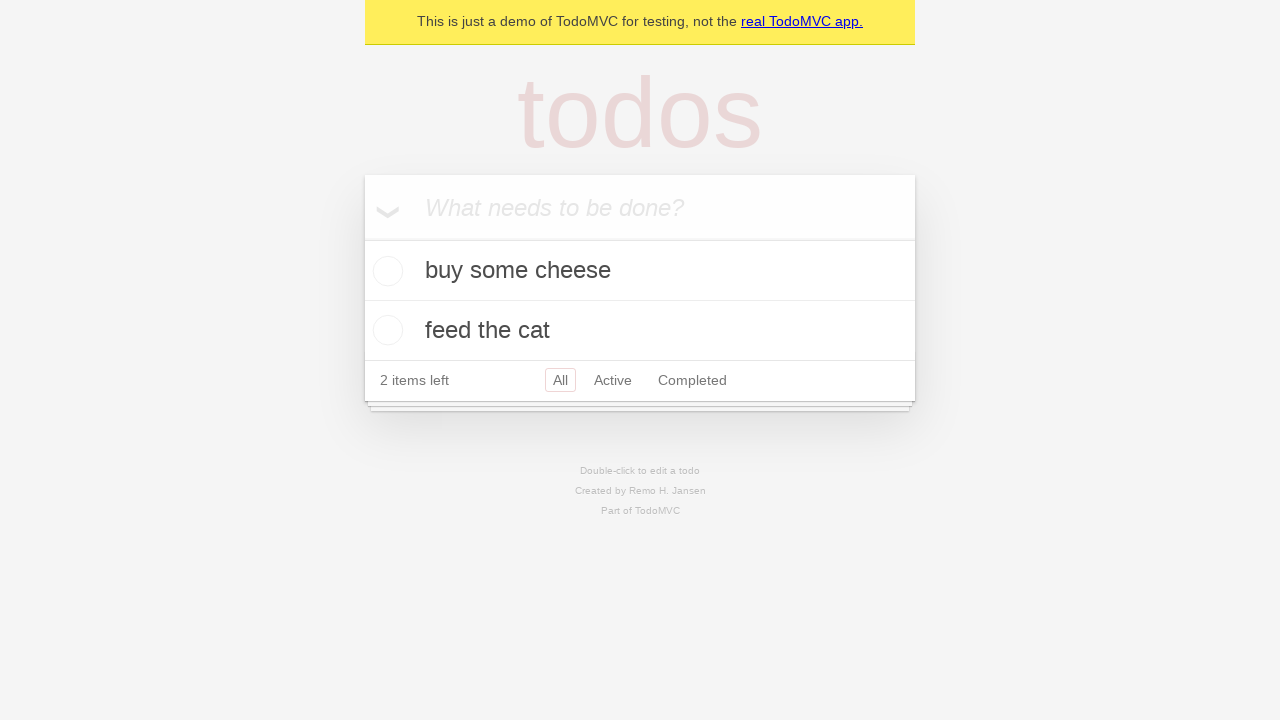

Filled new todo input with 'book a doctors appointment' on internal:attr=[placeholder="What needs to be done?"i]
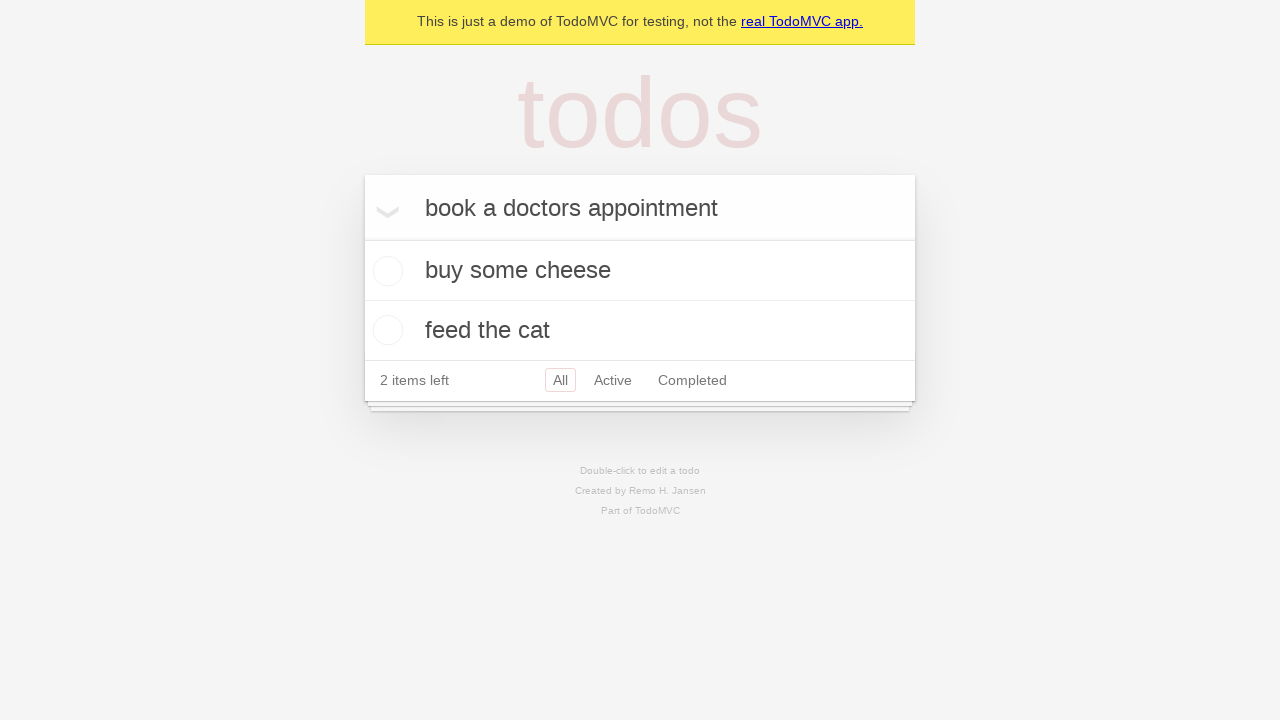

Pressed Enter to create todo 'book a doctors appointment' on internal:attr=[placeholder="What needs to be done?"i]
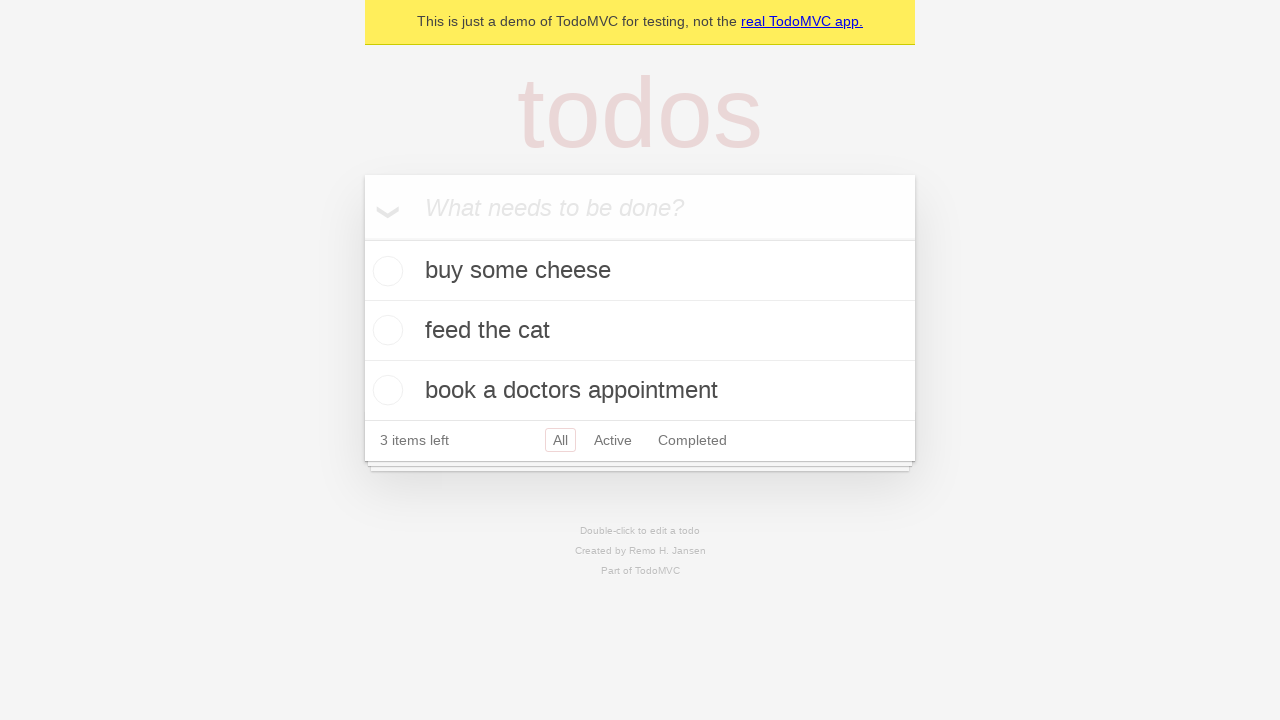

Located second todo item
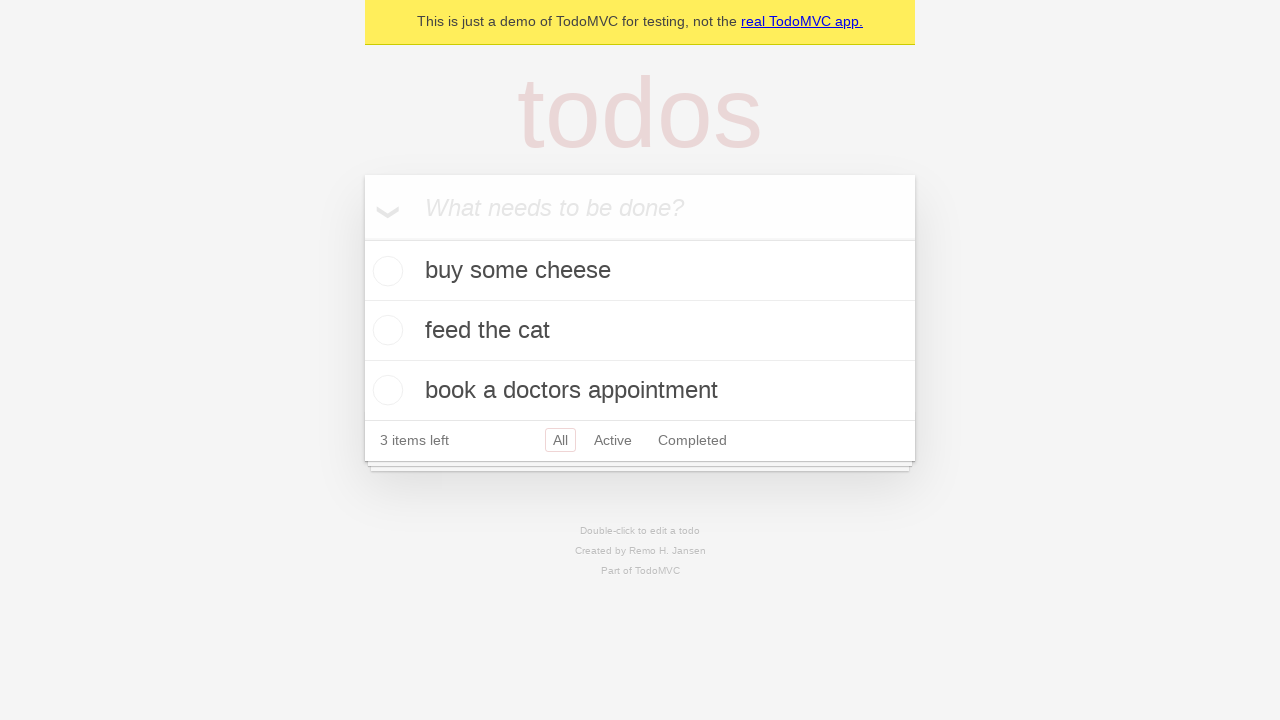

Double-clicked todo item to enter edit mode at (640, 331) on internal:testid=[data-testid="todo-item"s] >> nth=1
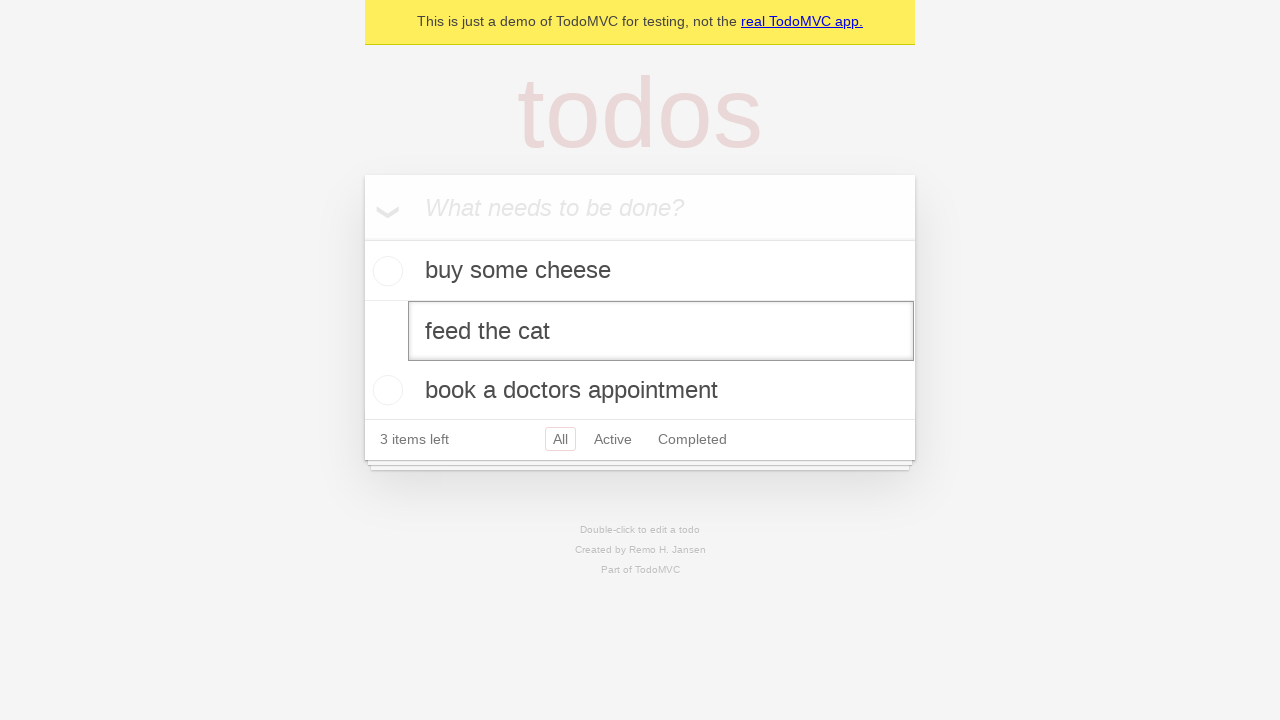

Verified checkbox is hidden during edit mode
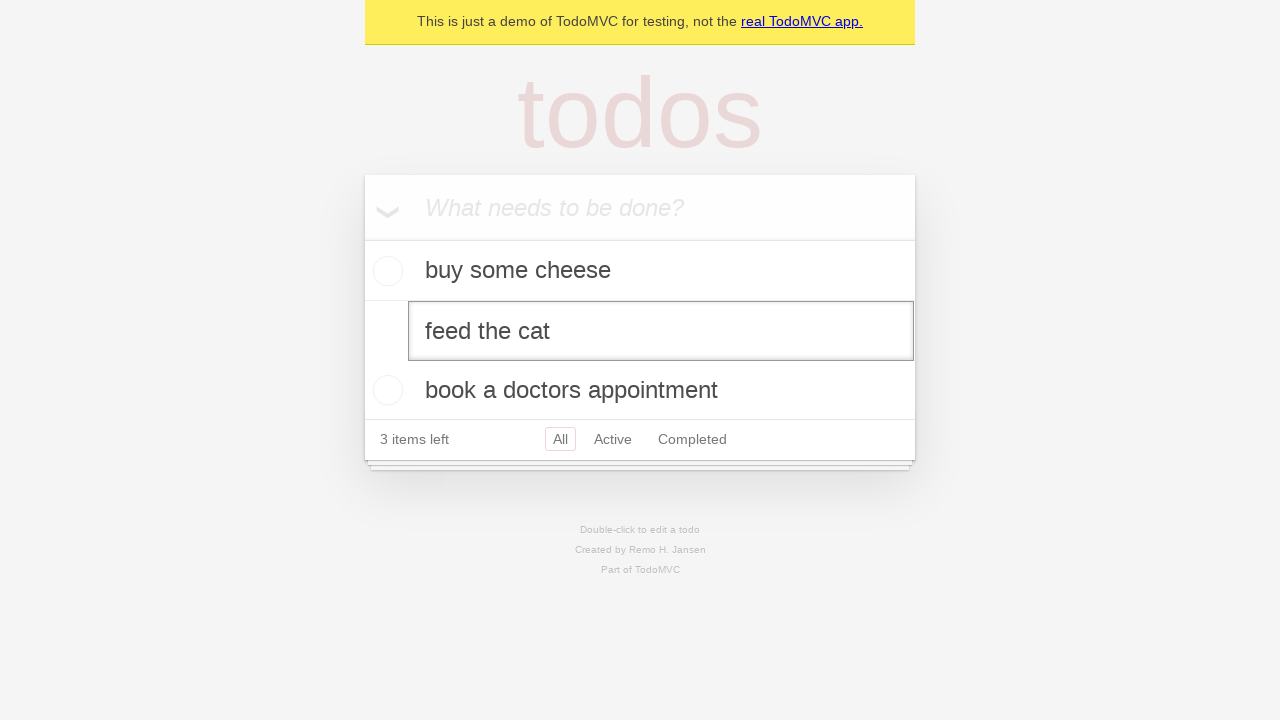

Verified todo label is hidden during edit mode
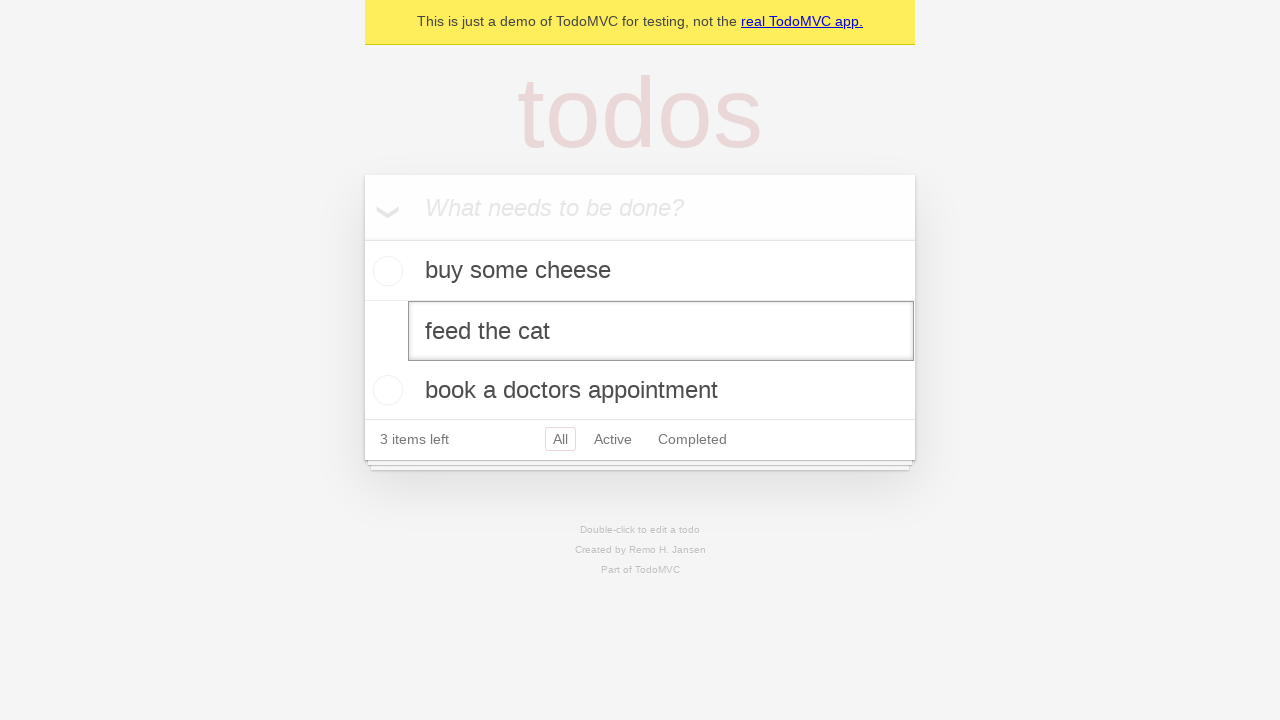

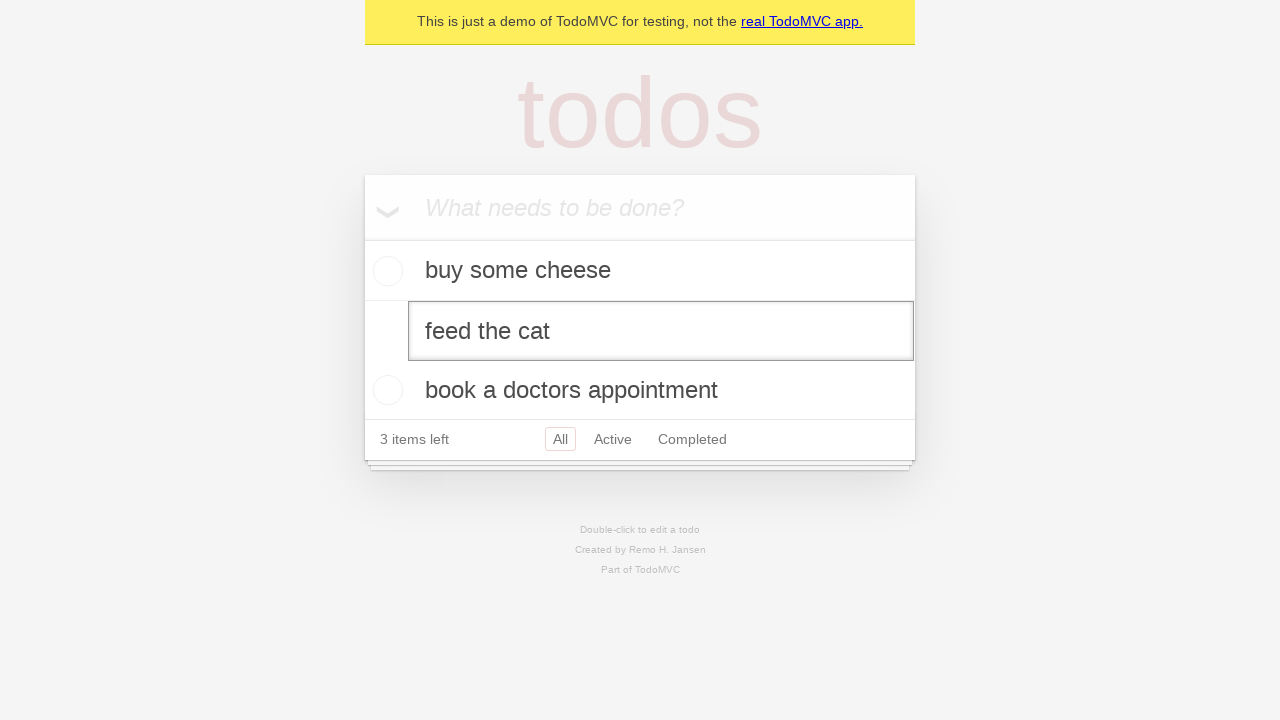